Tests dismissing a JavaScript confirm popup by clicking the confirm button and canceling the dialog

Starting URL: https://the-internet.herokuapp.com/javascript_alerts

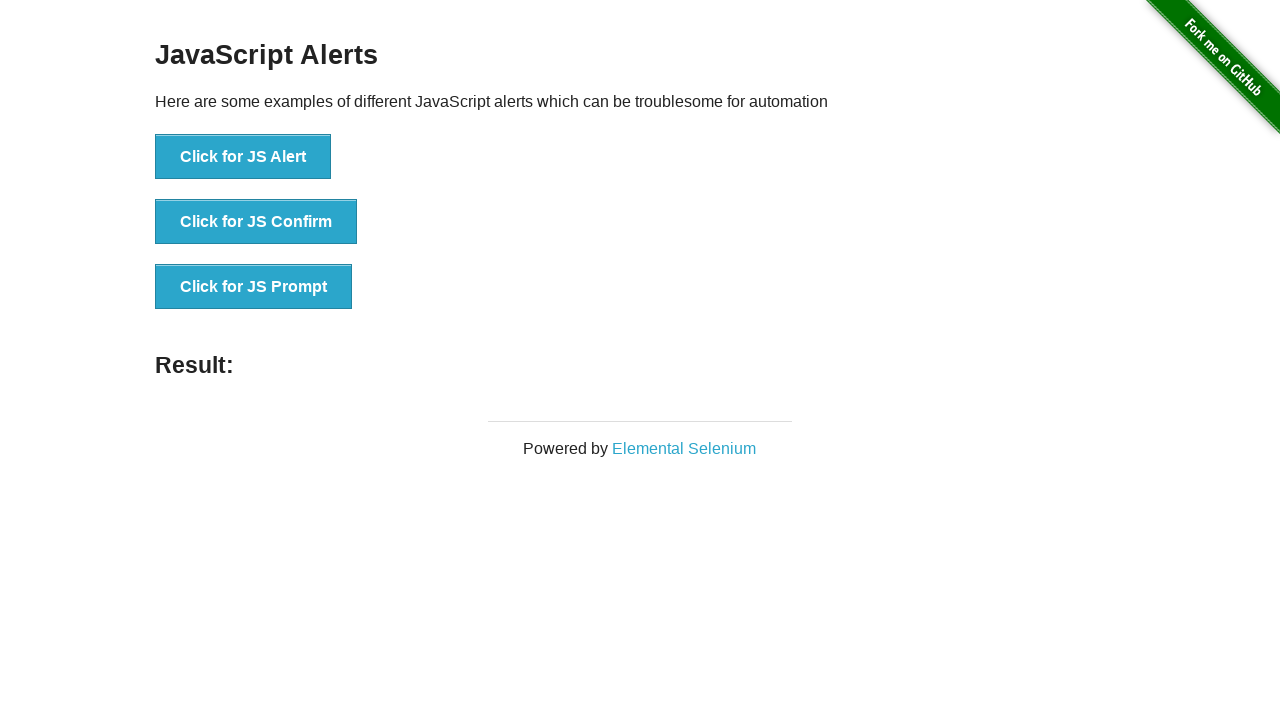

Set up dialog handler to dismiss JavaScript confirm popup
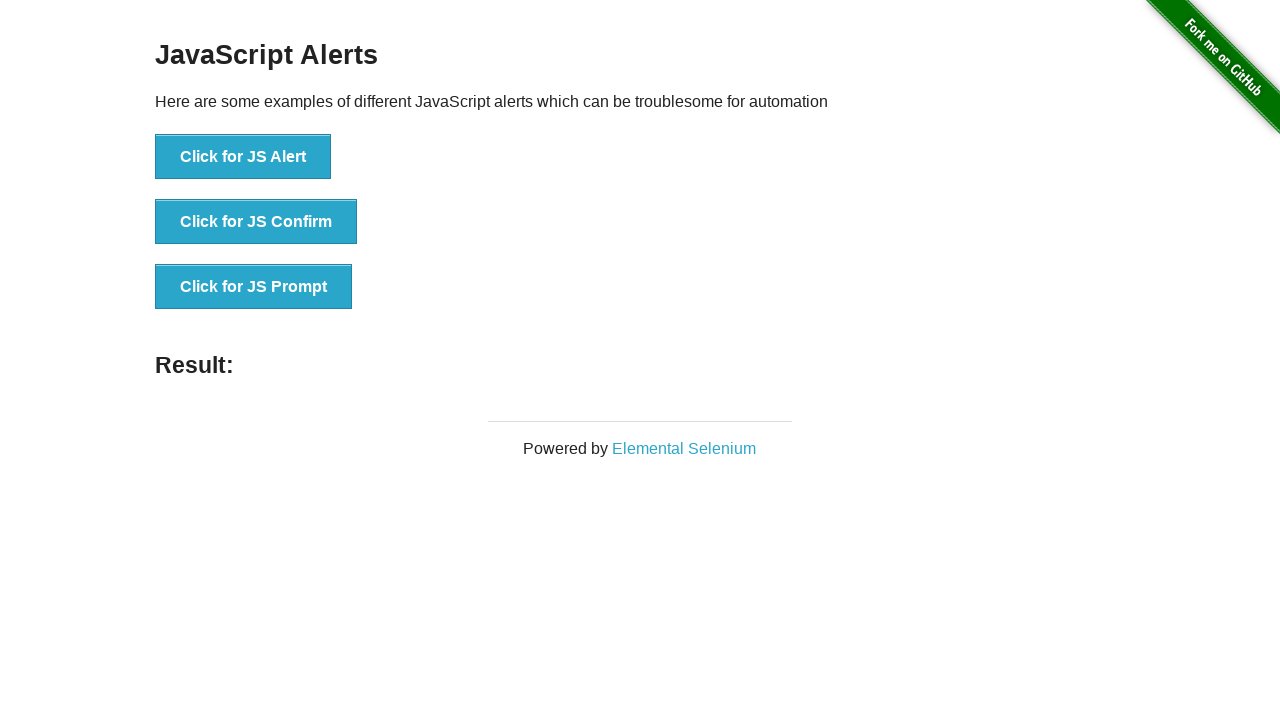

Clicked the 'Click for JS Confirm' button at (256, 222) on xpath=//button[.='Click for JS Confirm']
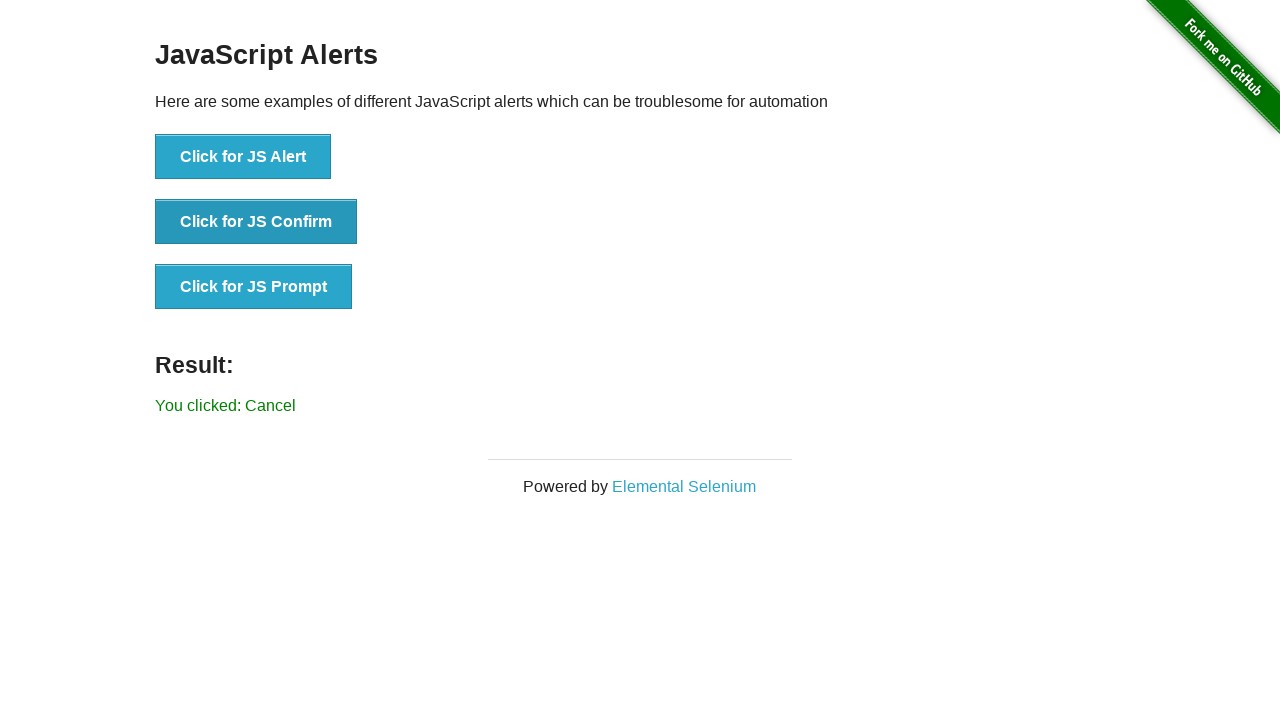

Waited for result message to appear
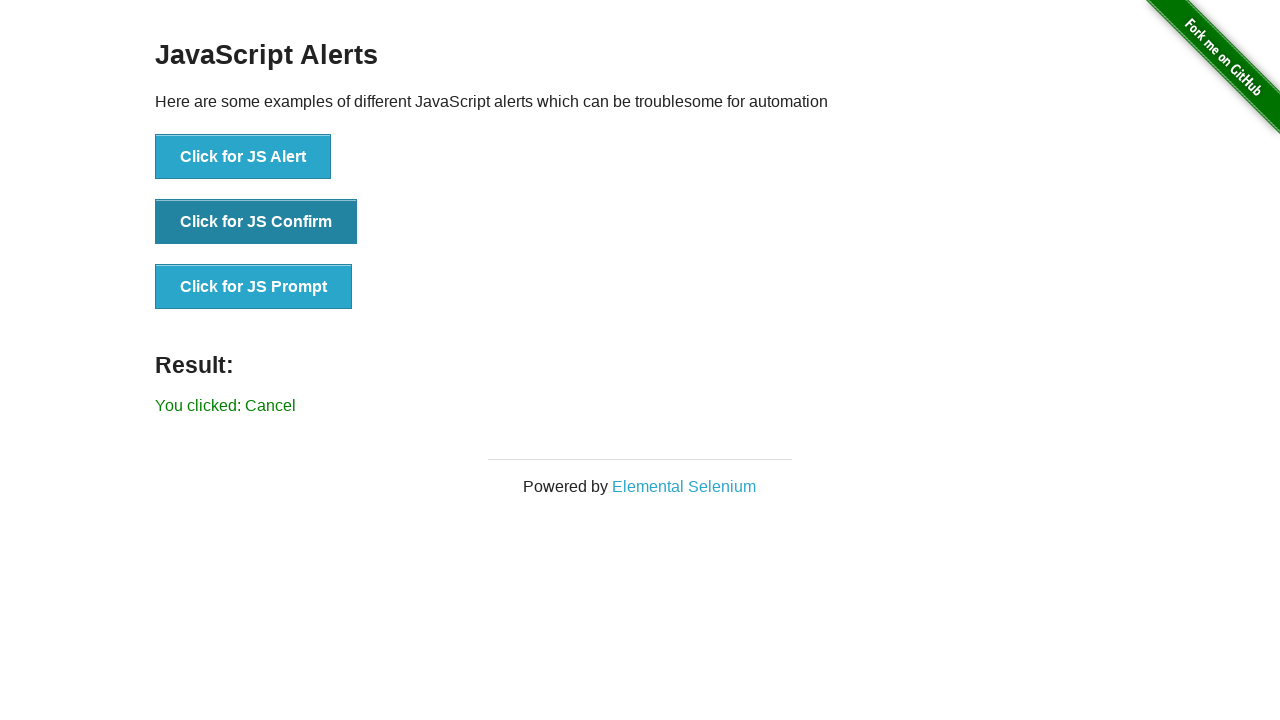

Verified that result message contains 'You clicked: Cancel'
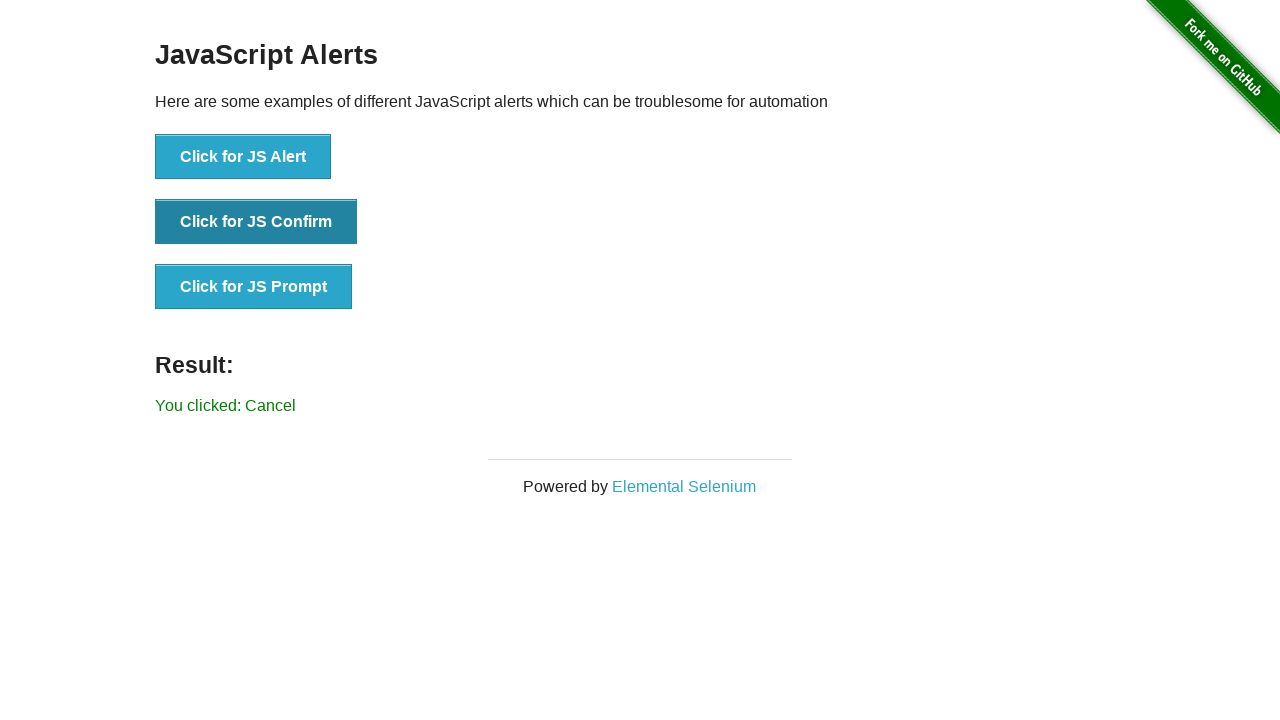

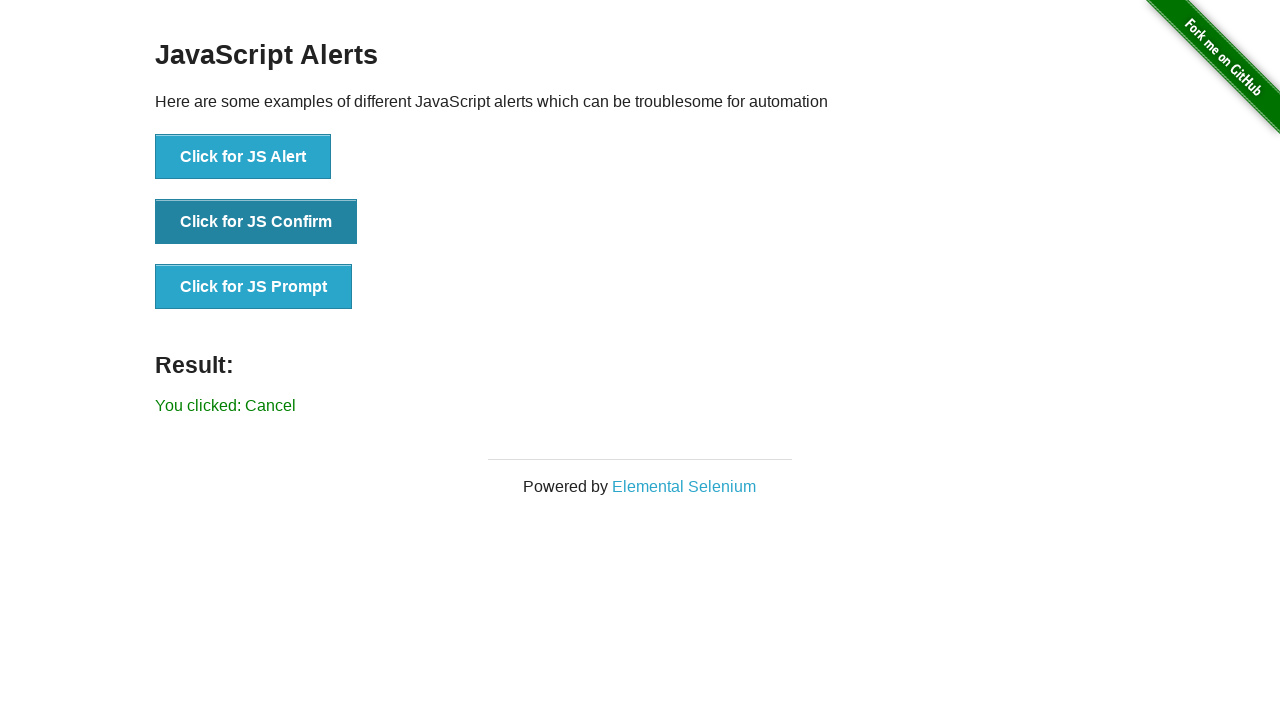